Tests JavaScript confirm dialog by clicking the JS Confirm button, dismissing the confirm dialog, and verifying the result message shows "Cancel" was clicked.

Starting URL: https://the-internet.herokuapp.com/javascript_alerts

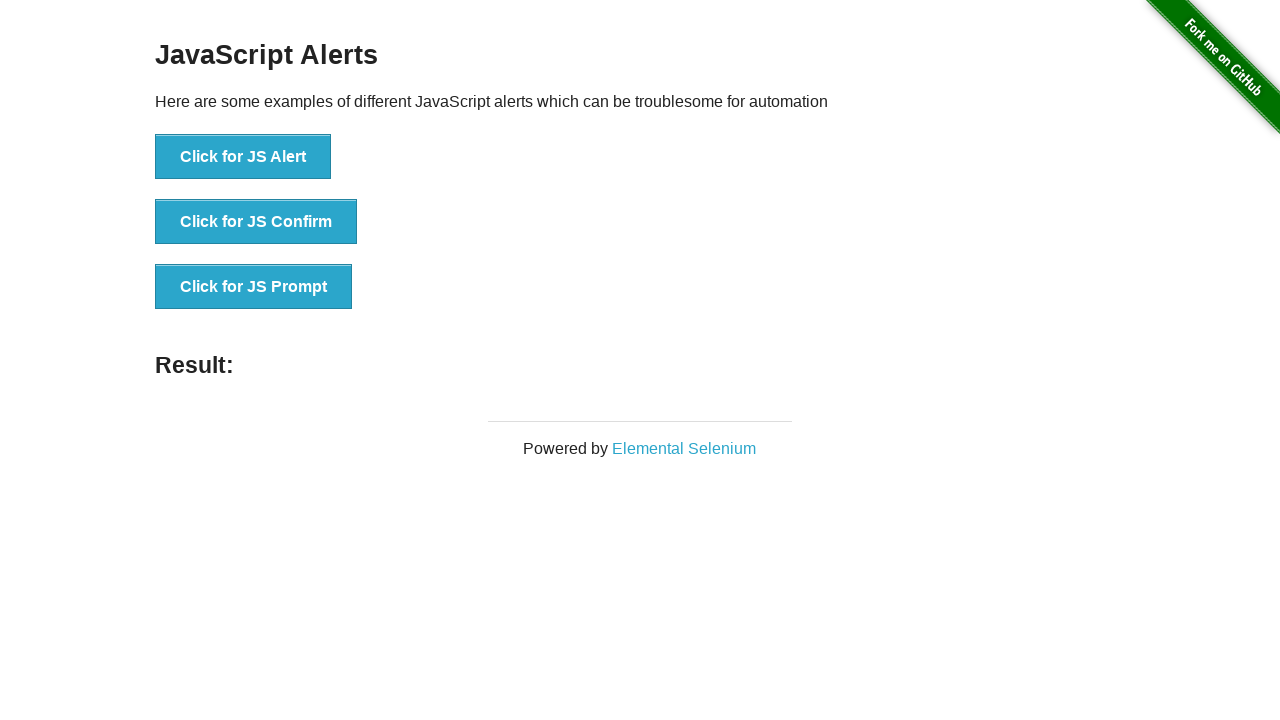

Set up dialog handler to dismiss confirm dialog
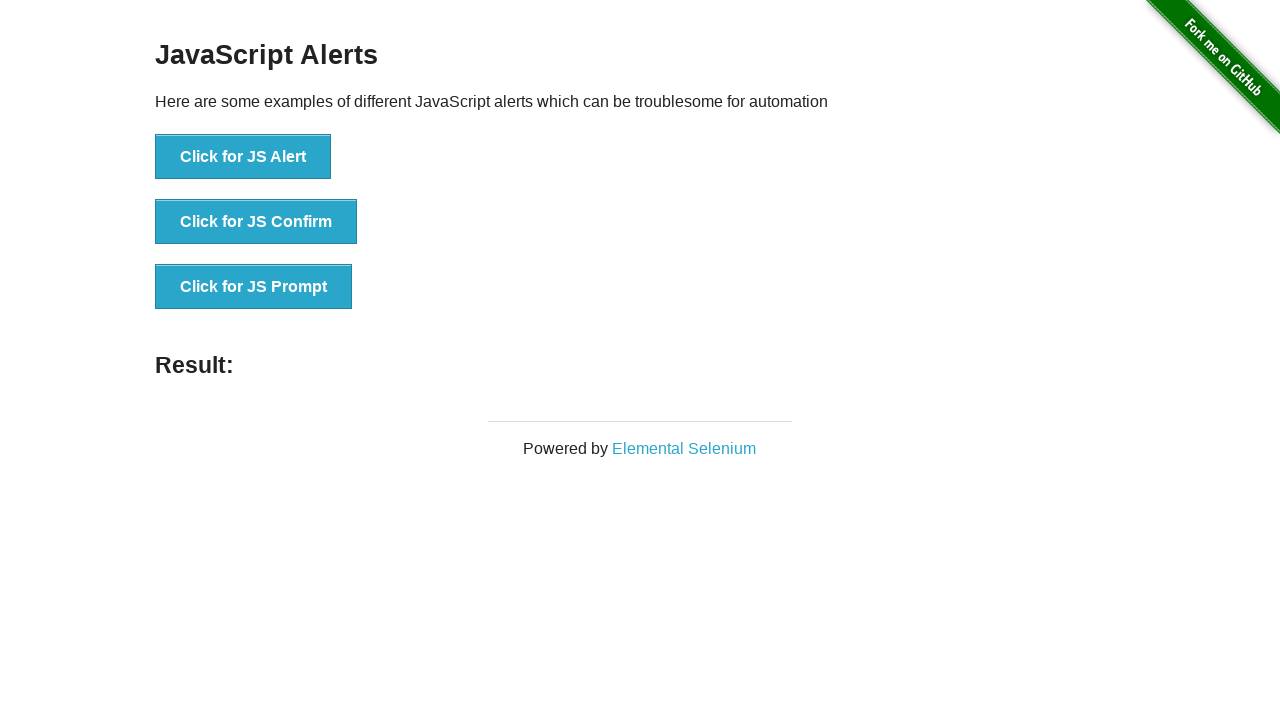

Clicked JS Confirm button at (256, 222) on button[onclick*='jsConfirm']
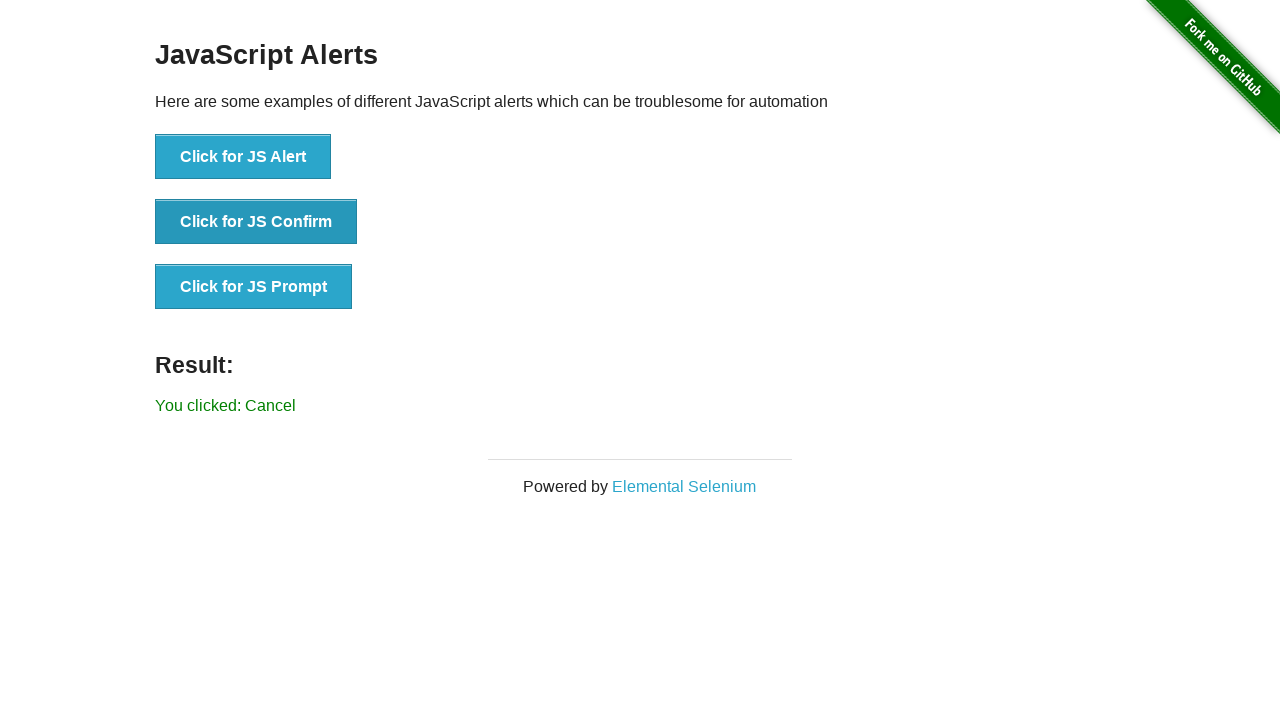

Result message element loaded
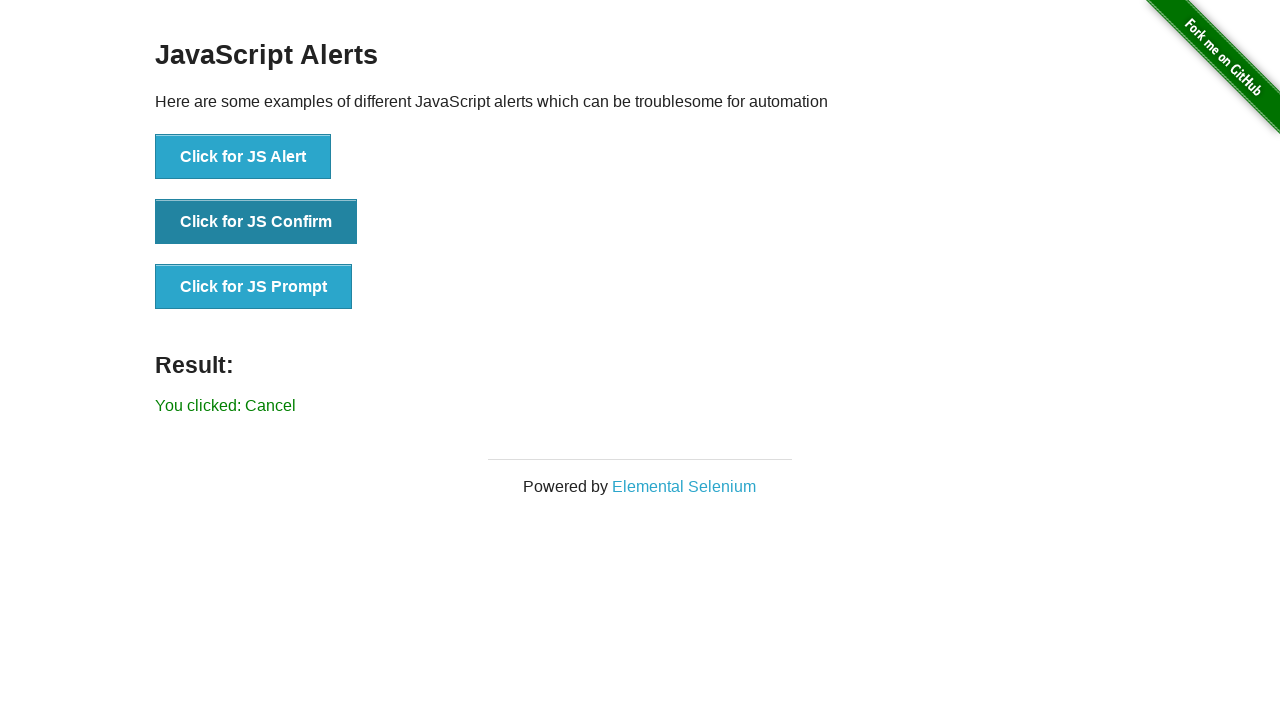

Retrieved result message text
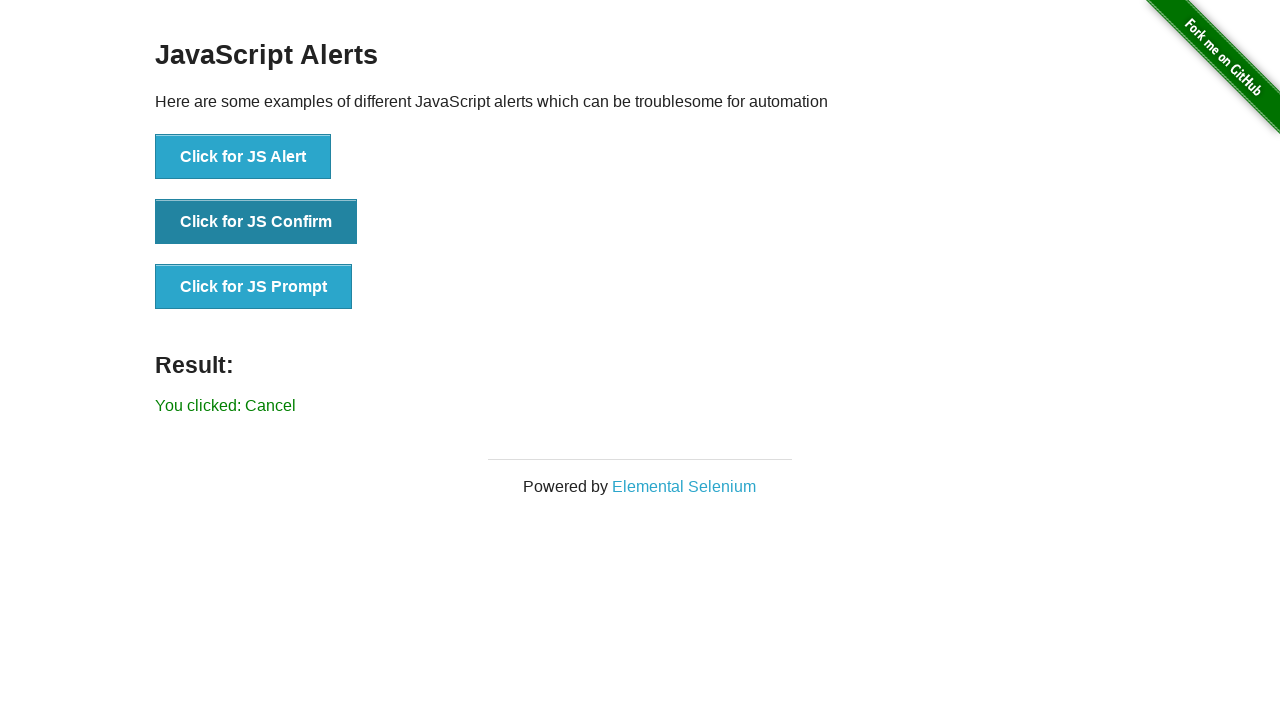

Verified result message shows 'You clicked: Cancel'
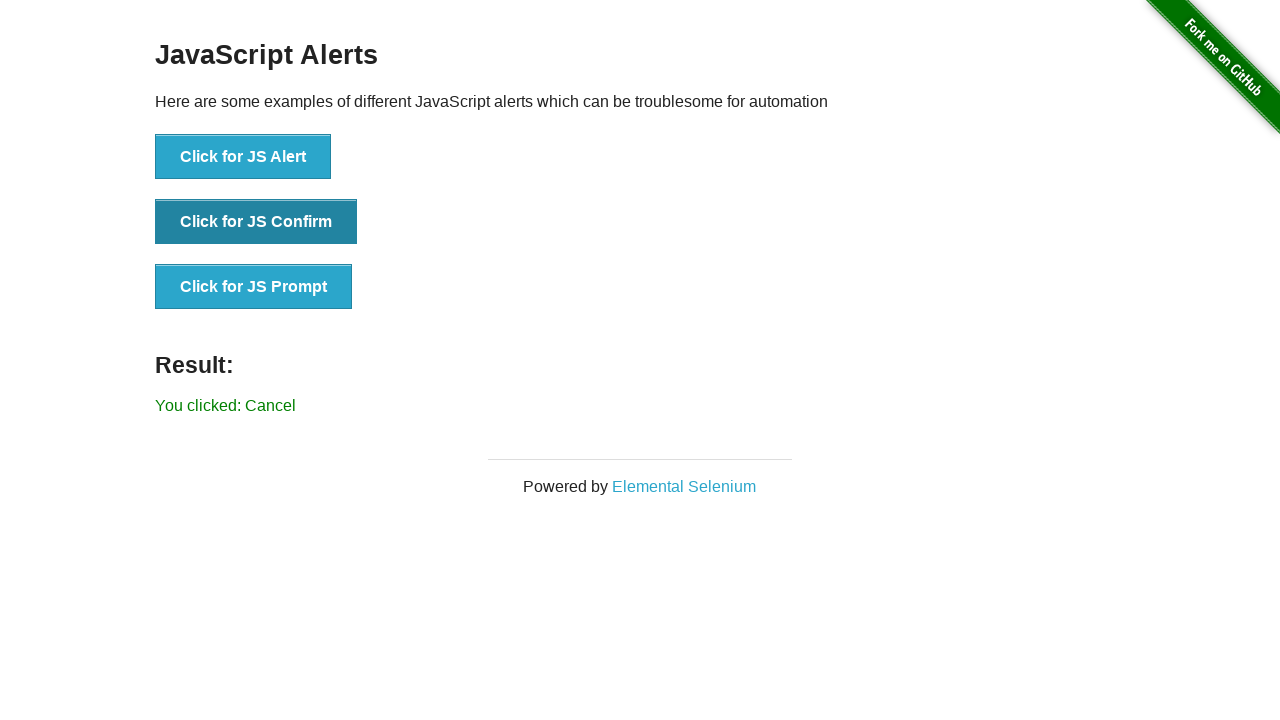

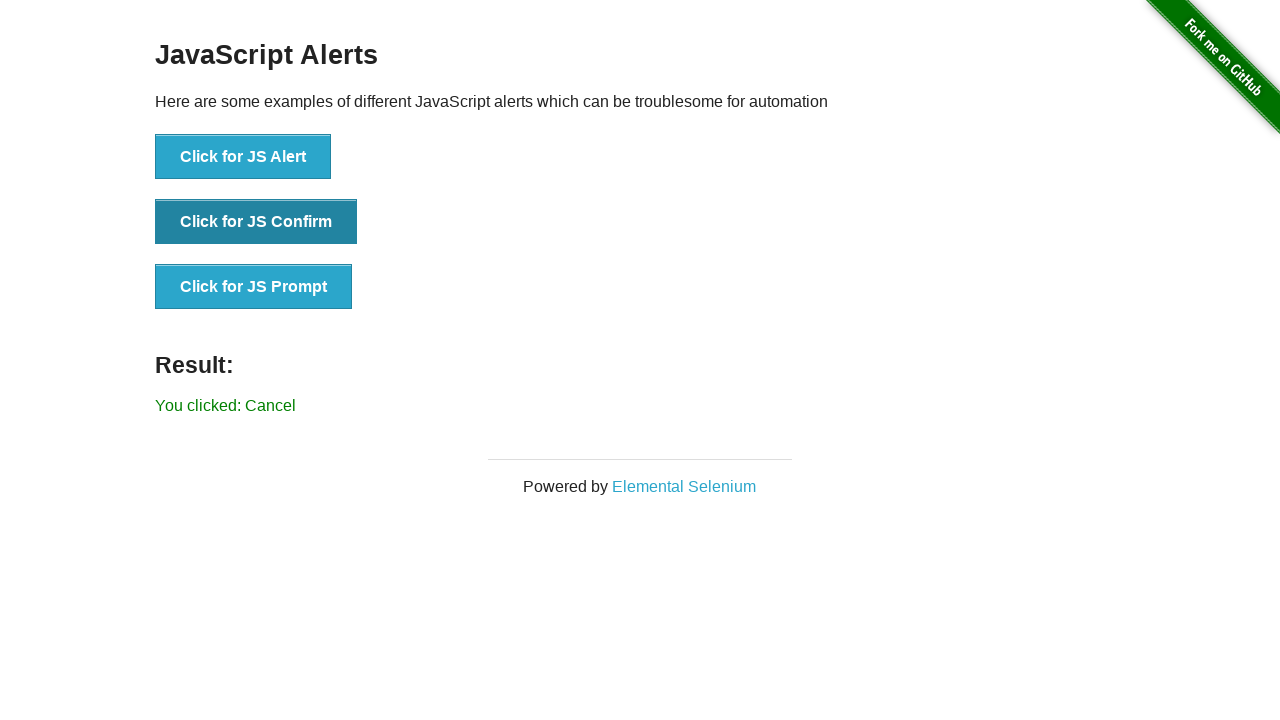